Tests a math exercise form by reading a value from the page, calculating a mathematical function (log of absolute value of 12*sin(x)), filling in the answer, checking required checkboxes, and submitting the form.

Starting URL: http://suninjuly.github.io/math.html

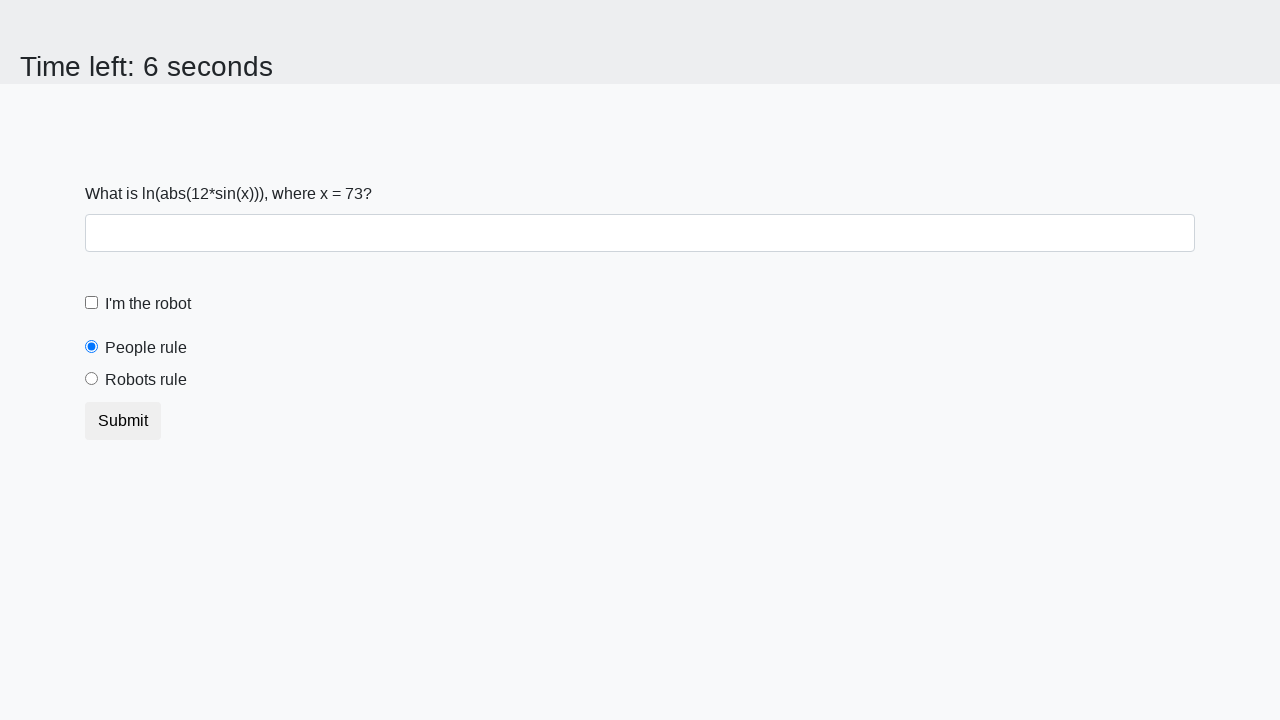

Located and read x value from page
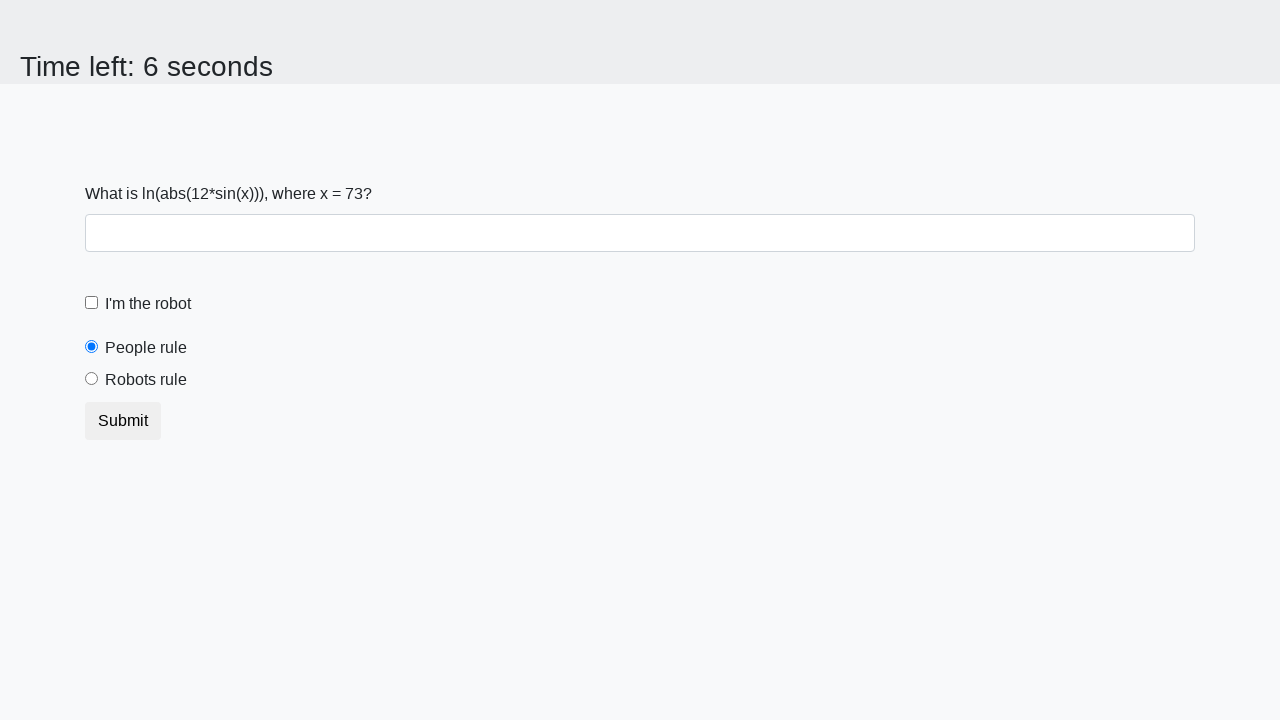

Calculated answer: log(abs(12*sin(73))) = 2.0944857433802504
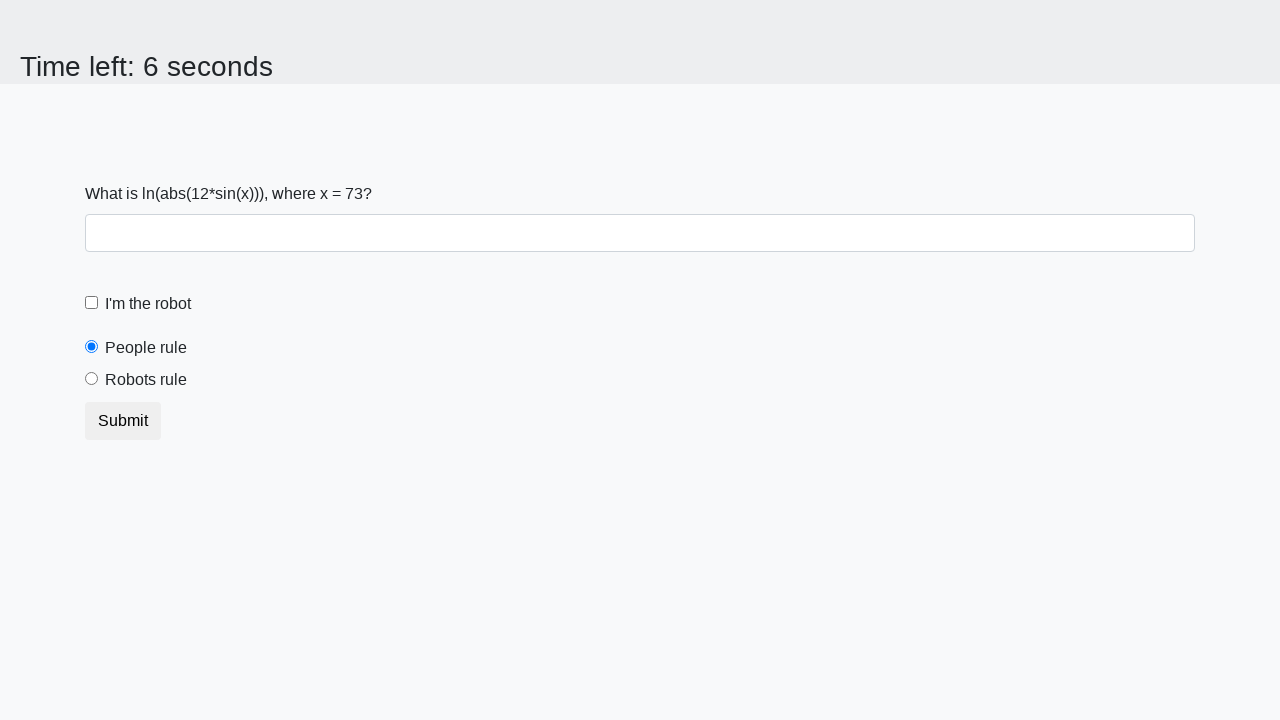

Filled answer field with calculated value: 2.0944857433802504 on input#answer
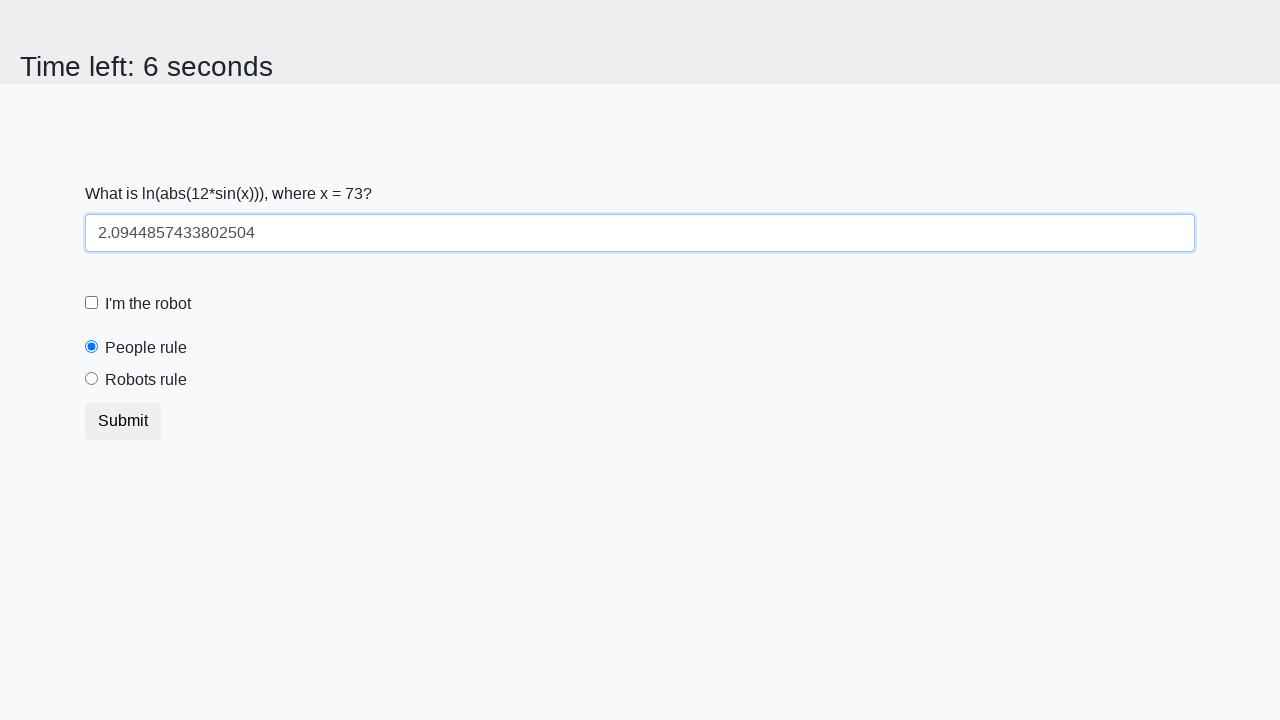

Checked the robot checkbox at (92, 303) on input#robotcheckbox
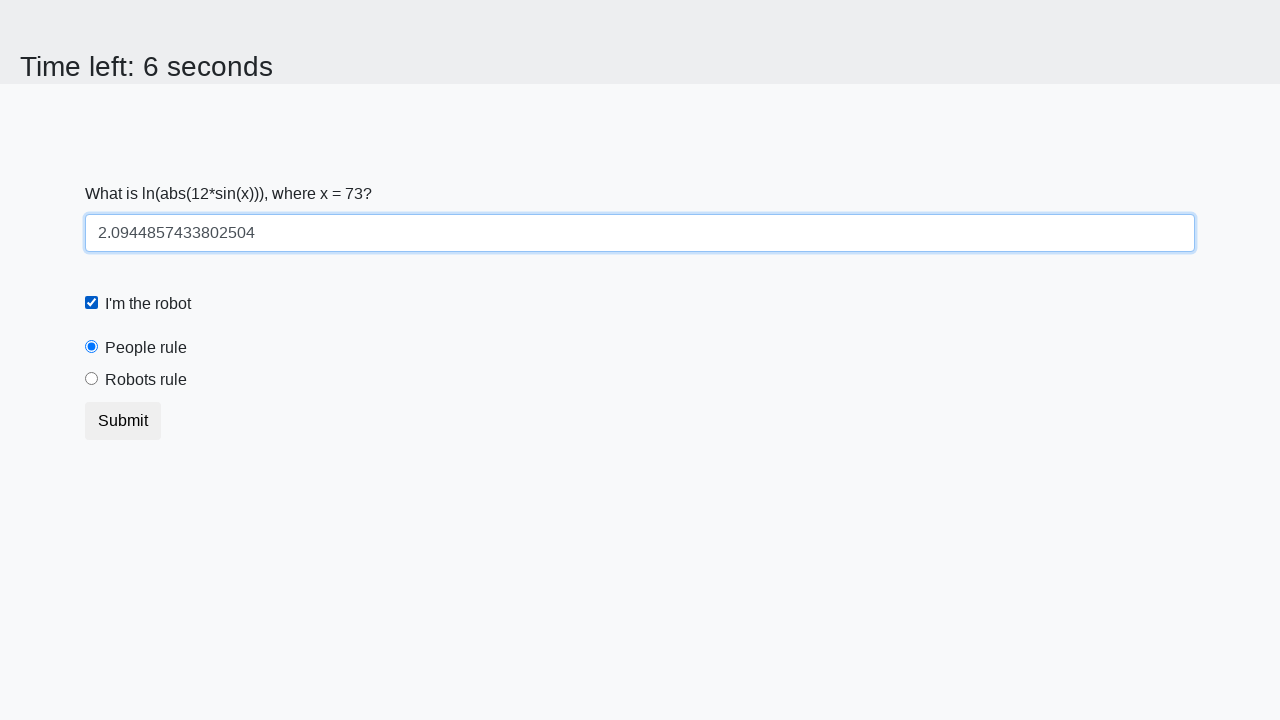

Checked the robots rule checkbox at (92, 379) on input#robotsrule
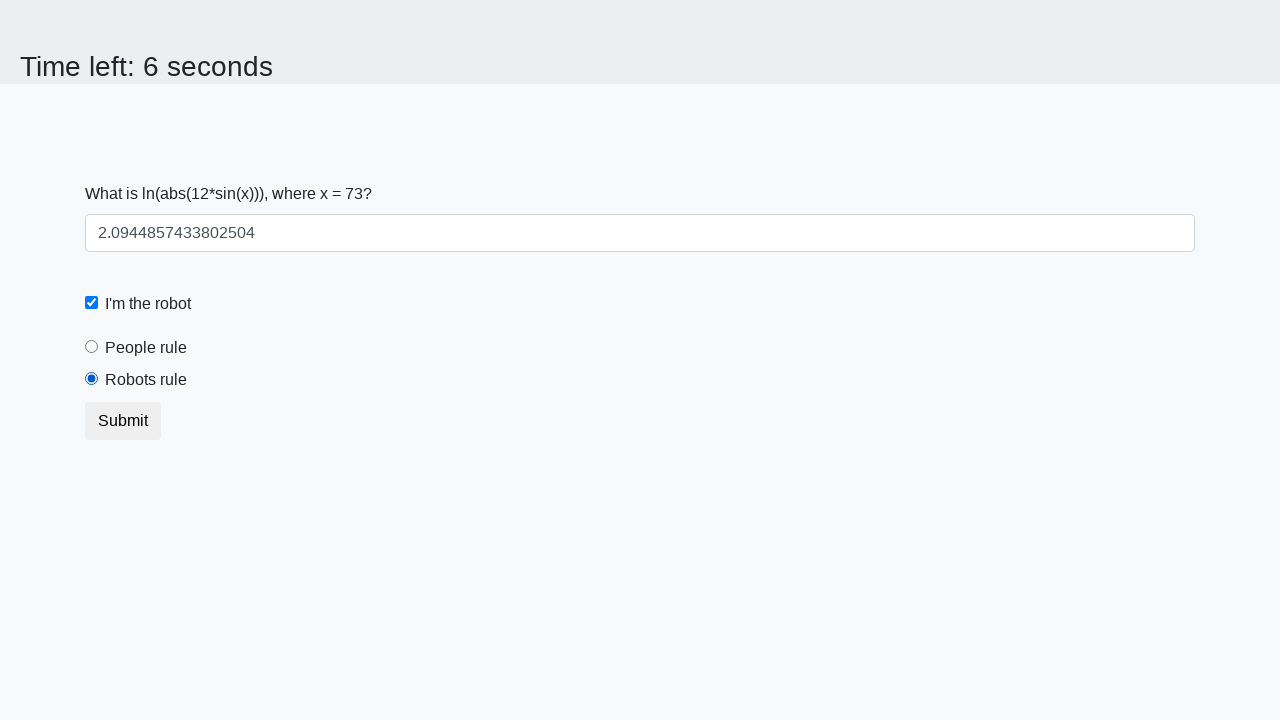

Clicked submit button to submit form at (123, 421) on button.btn
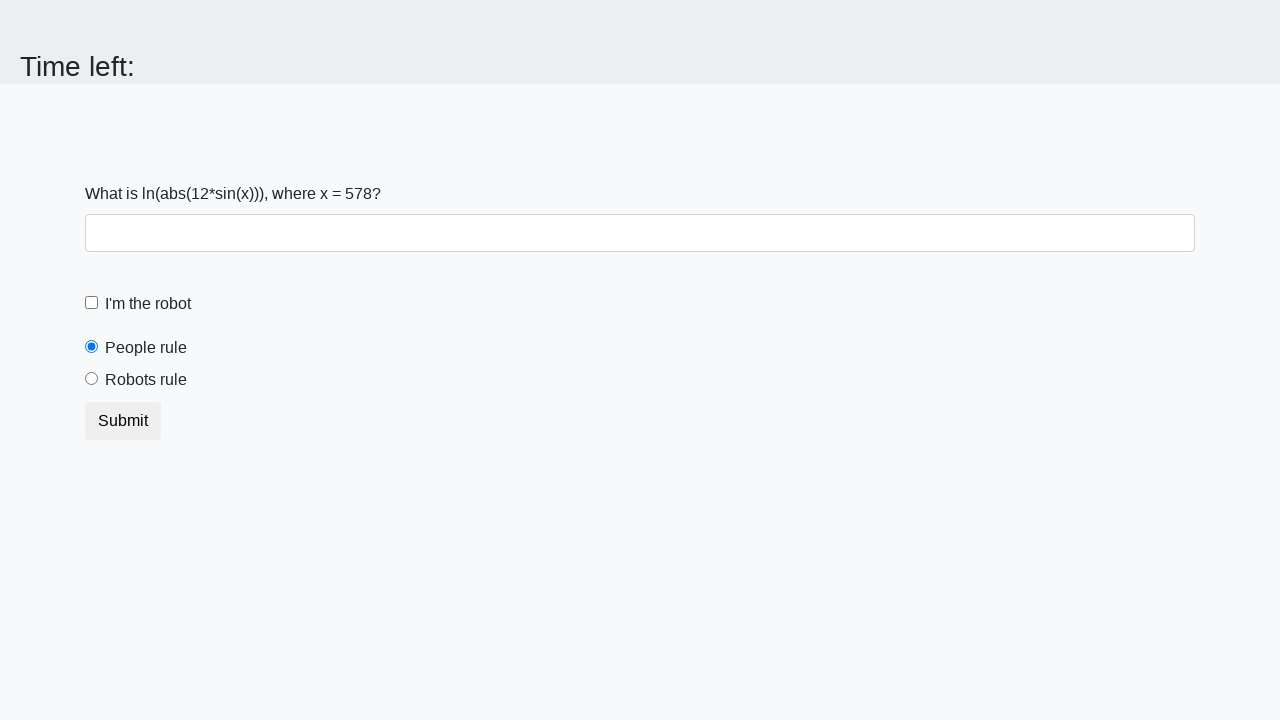

Waited 2 seconds for page to process submission
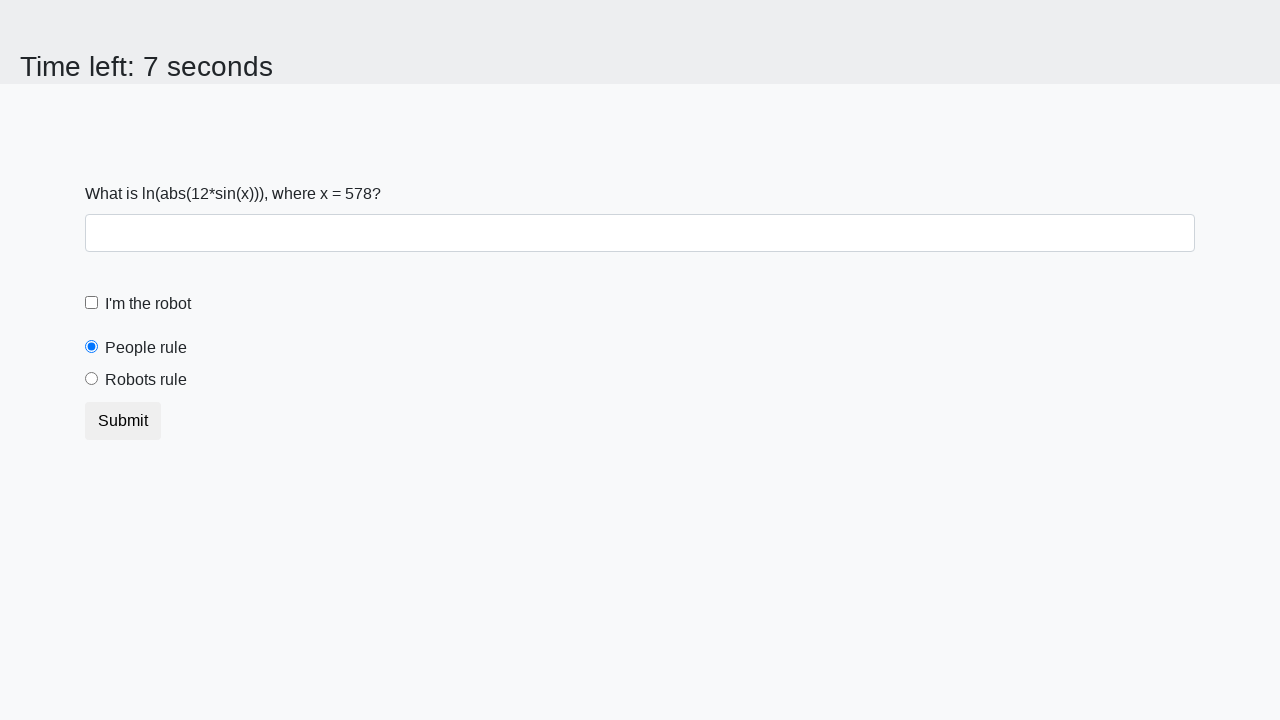

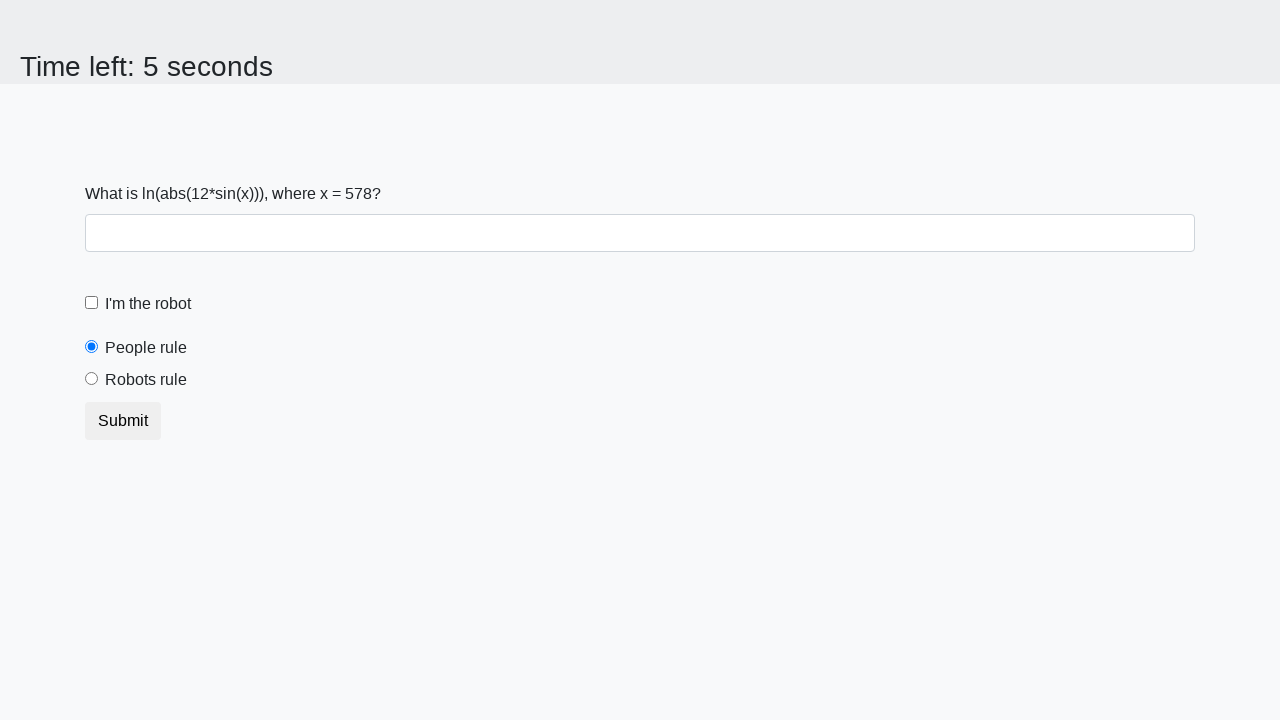